Tests adding Dell i7 8gb laptop to the shopping cart by navigating to the laptops category, selecting the product, and clicking add to cart.

Starting URL: https://www.demoblaze.com/

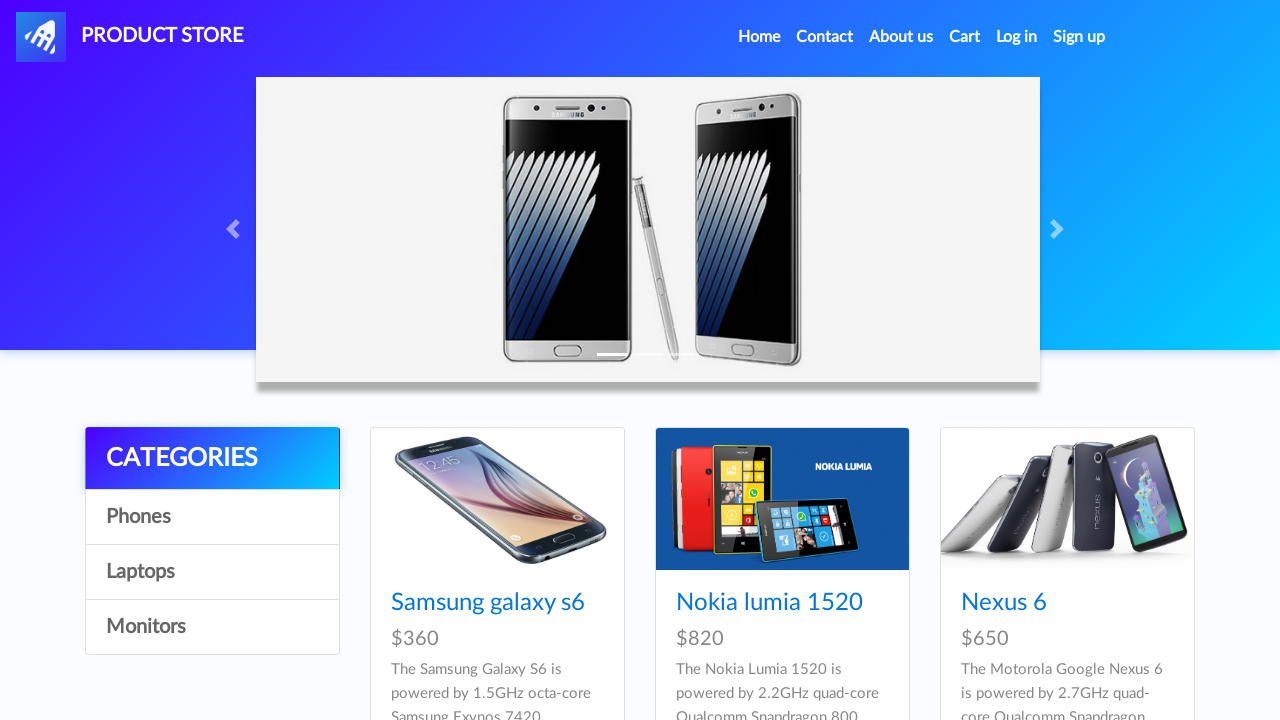

Clicked on Laptops category at (212, 572) on xpath=/html/body/div[5]/div/div[1]/div/a[3]
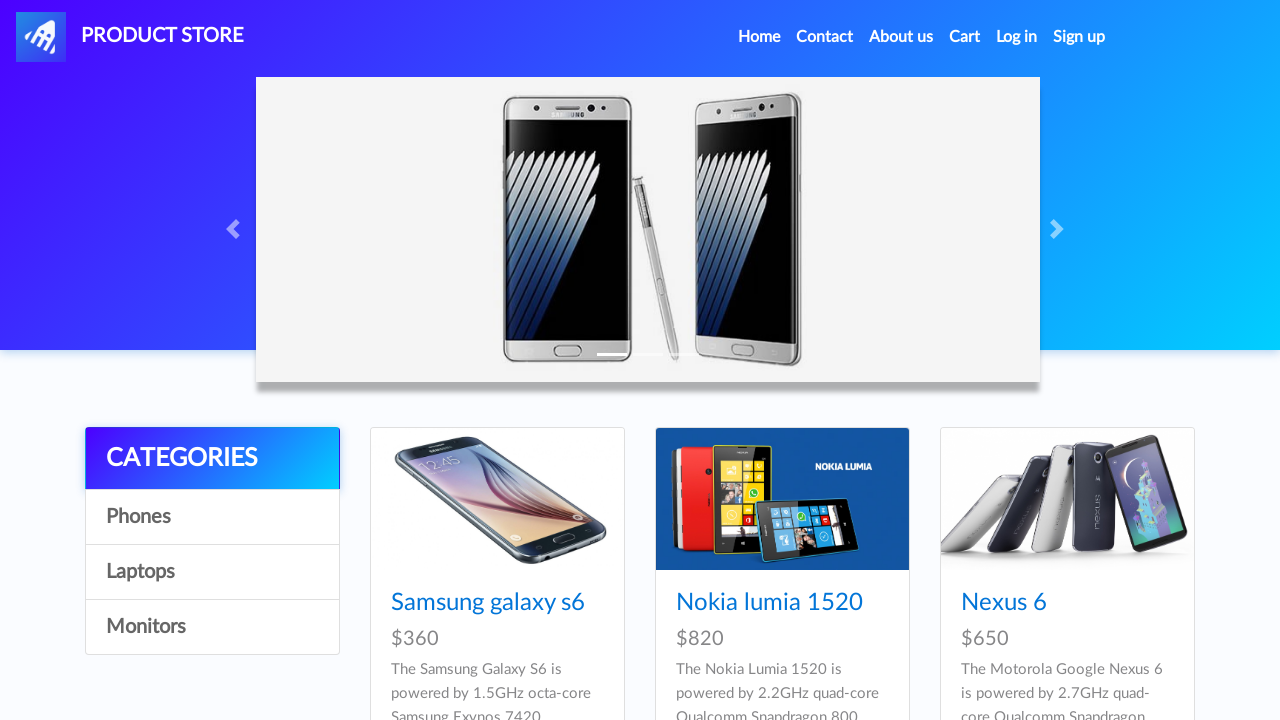

Waited for laptops category page to load
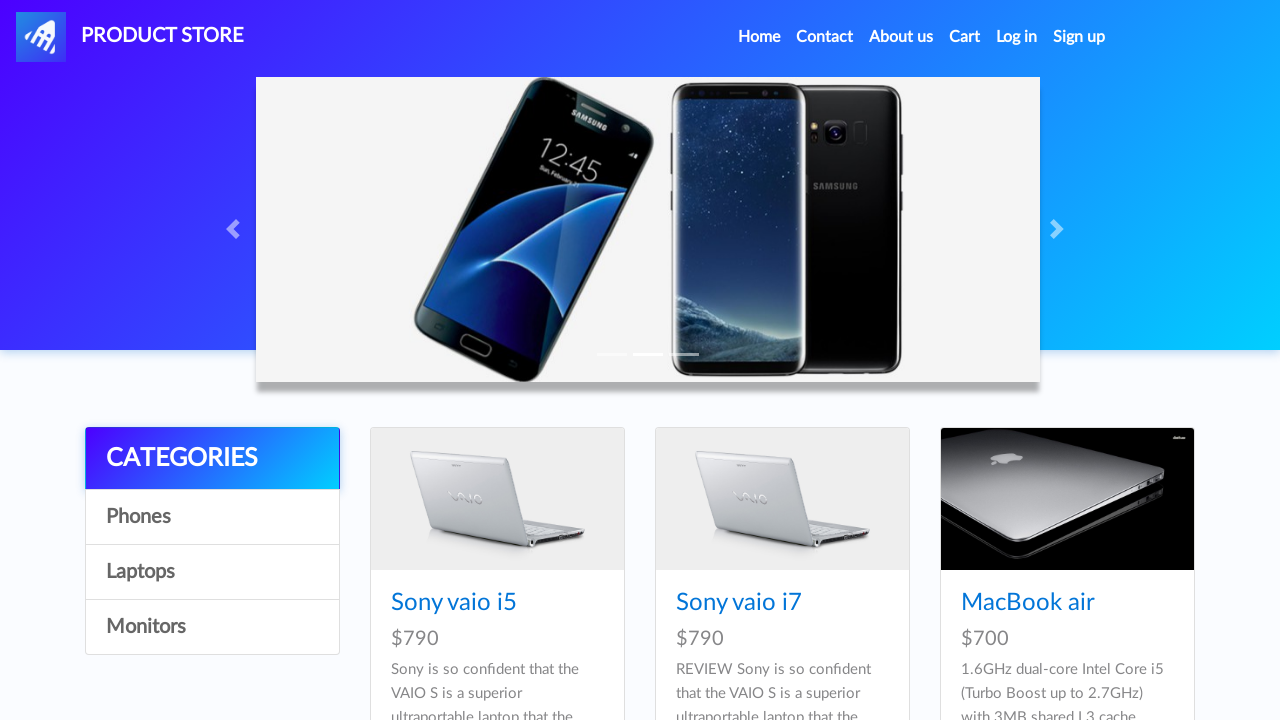

Clicked on Dell i7 8gb laptop product at (448, 361) on xpath=/html/body/div[5]/div/div[2]/div/div[4]/div/div/h4/a
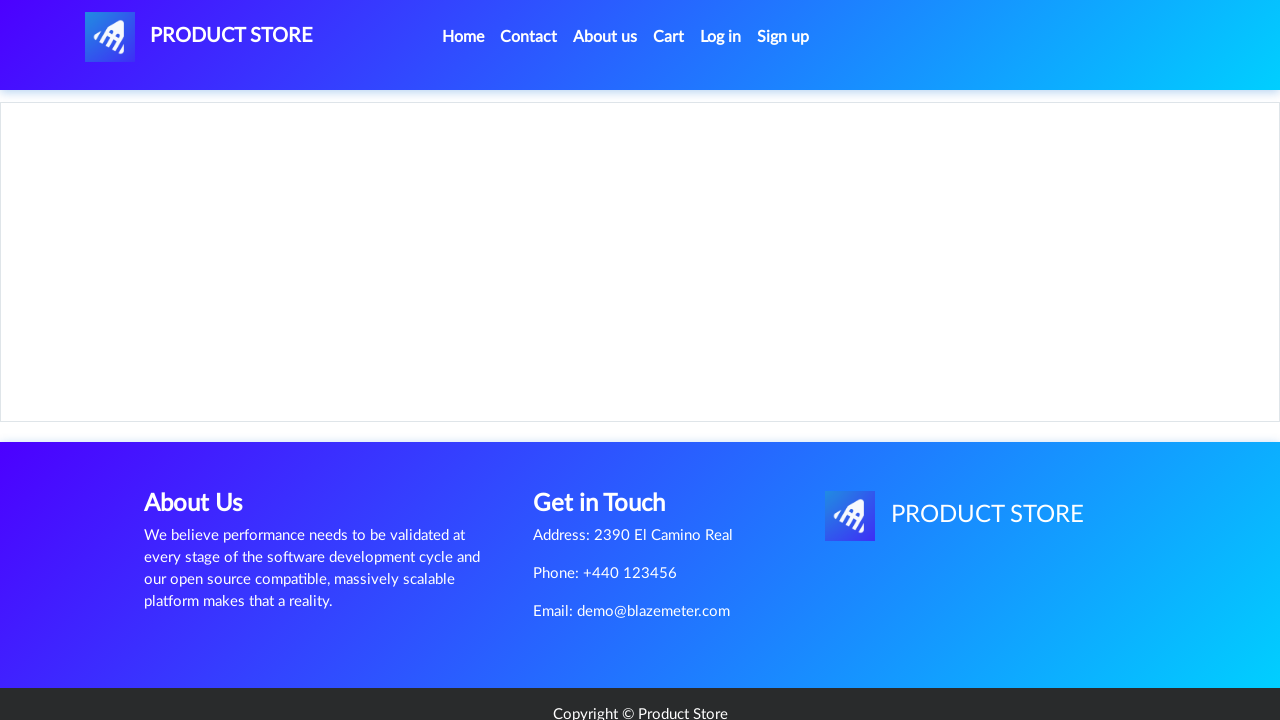

Waited for Dell i7 8gb laptop product details to load
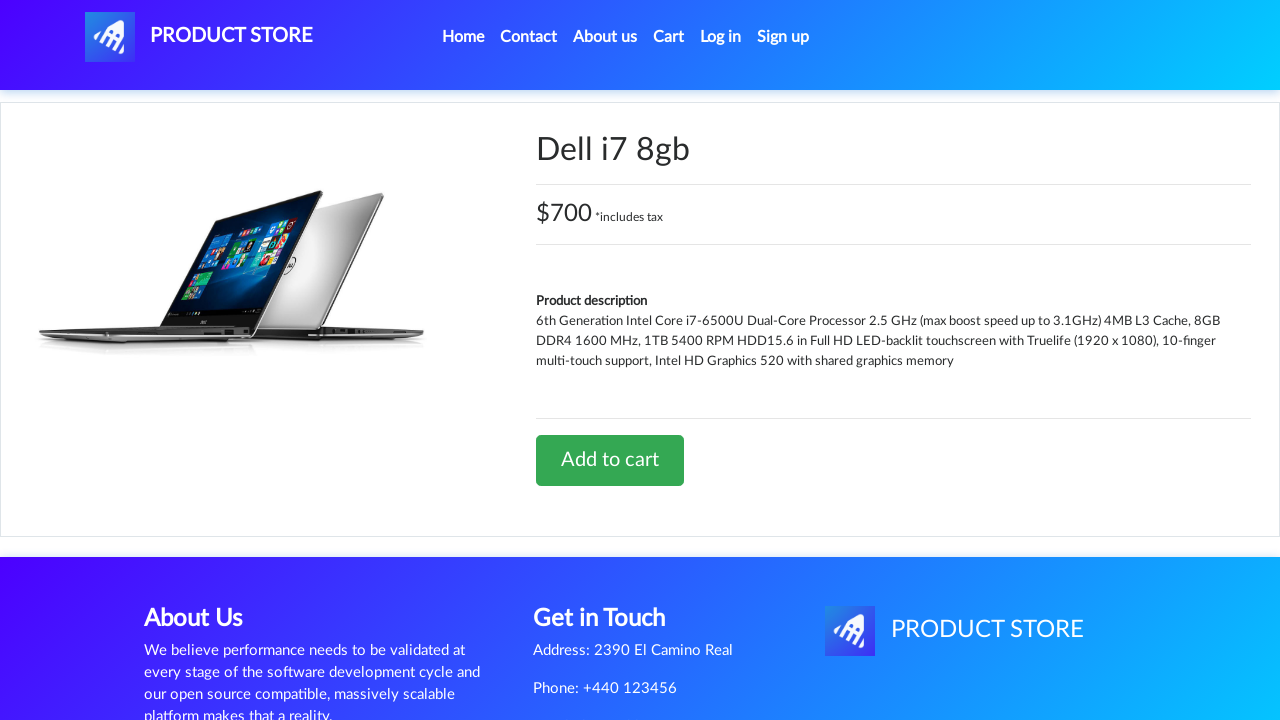

Clicked Add to cart button for Dell i7 8gb laptop at (610, 460) on #tbodyid > div.row > div > a
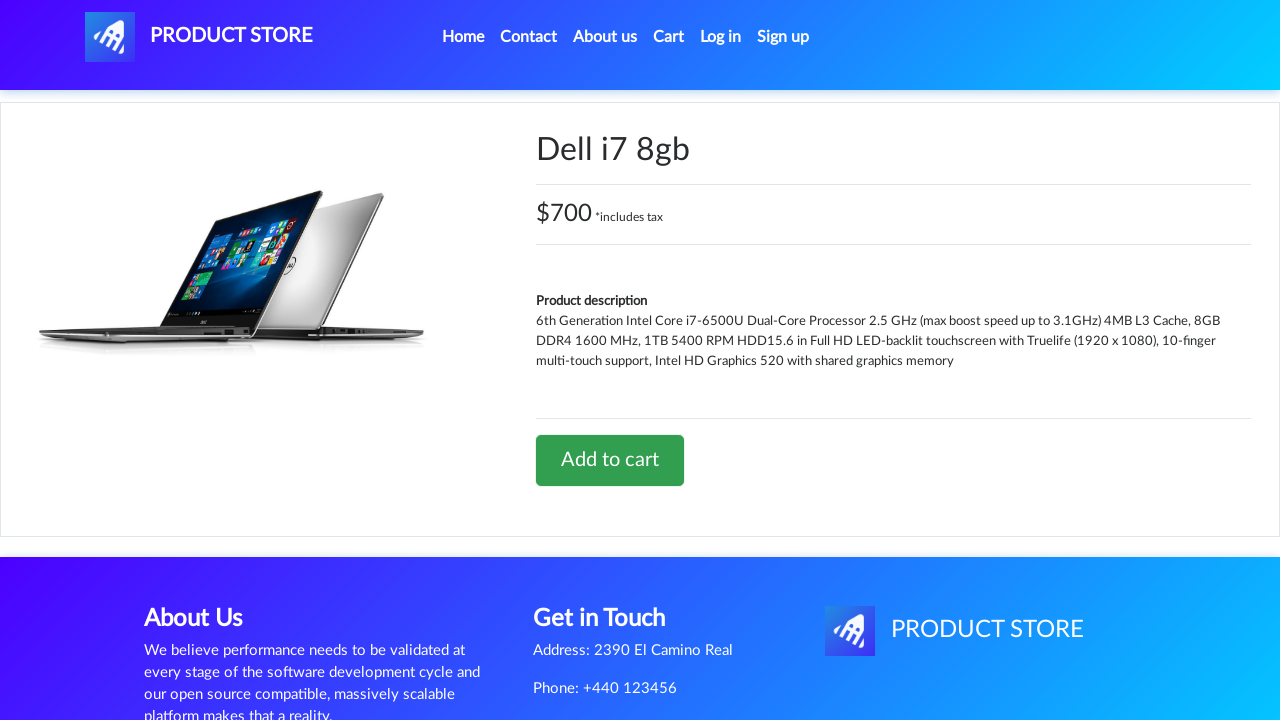

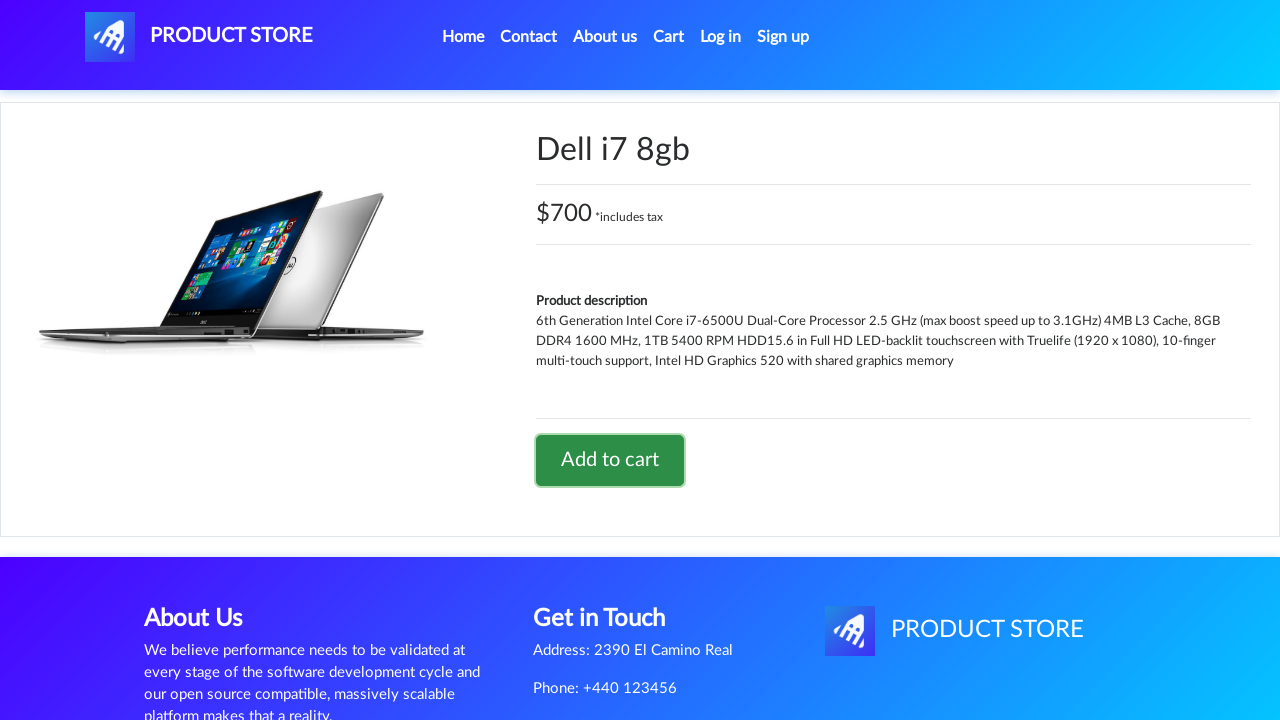